Tests file upload functionality by selecting a file and submitting it, then verifying the success message.

Starting URL: https://practice.expandtesting.com/upload

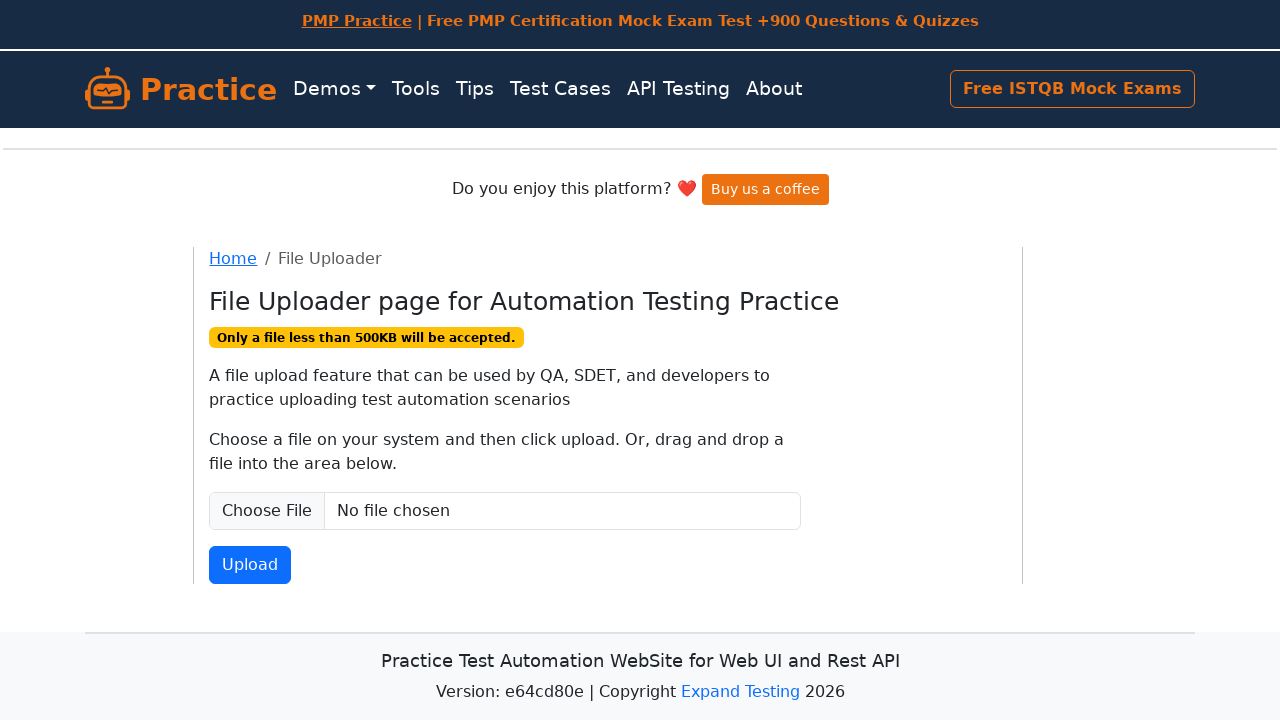

Created temporary test file for upload
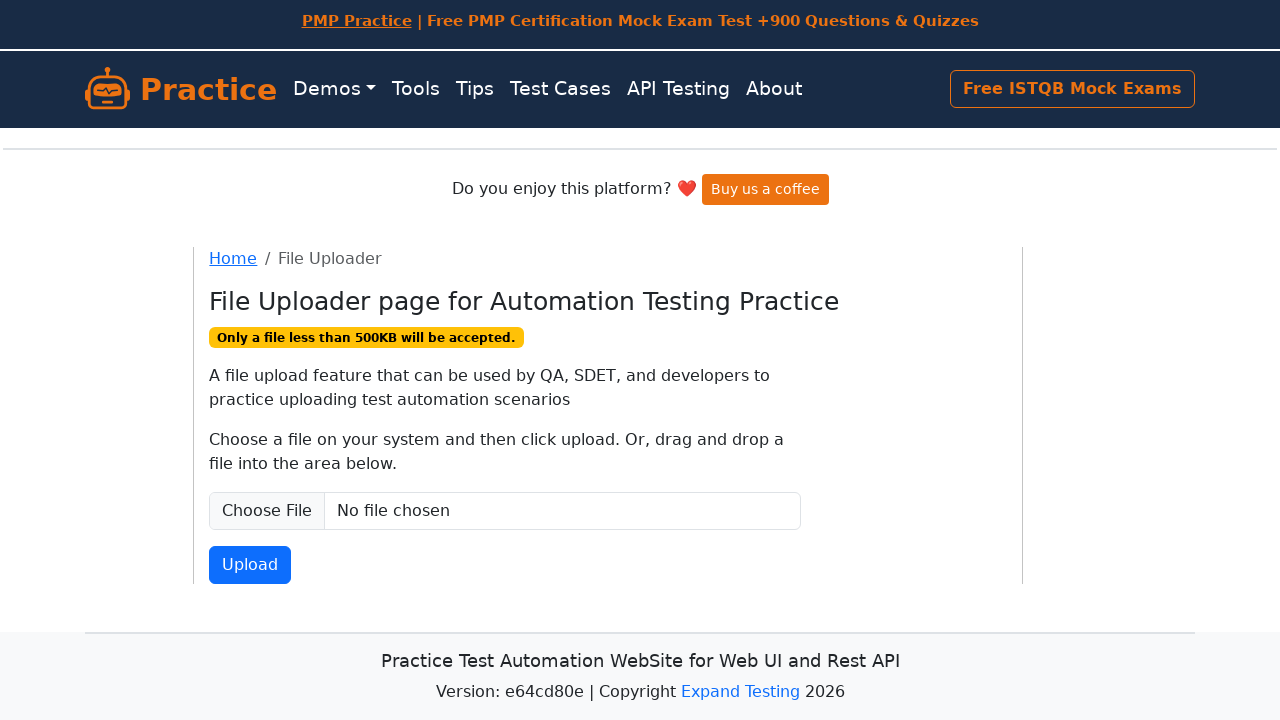

Clicked file selection button to open file chooser at (505, 511) on .mb-3 >> nth=1
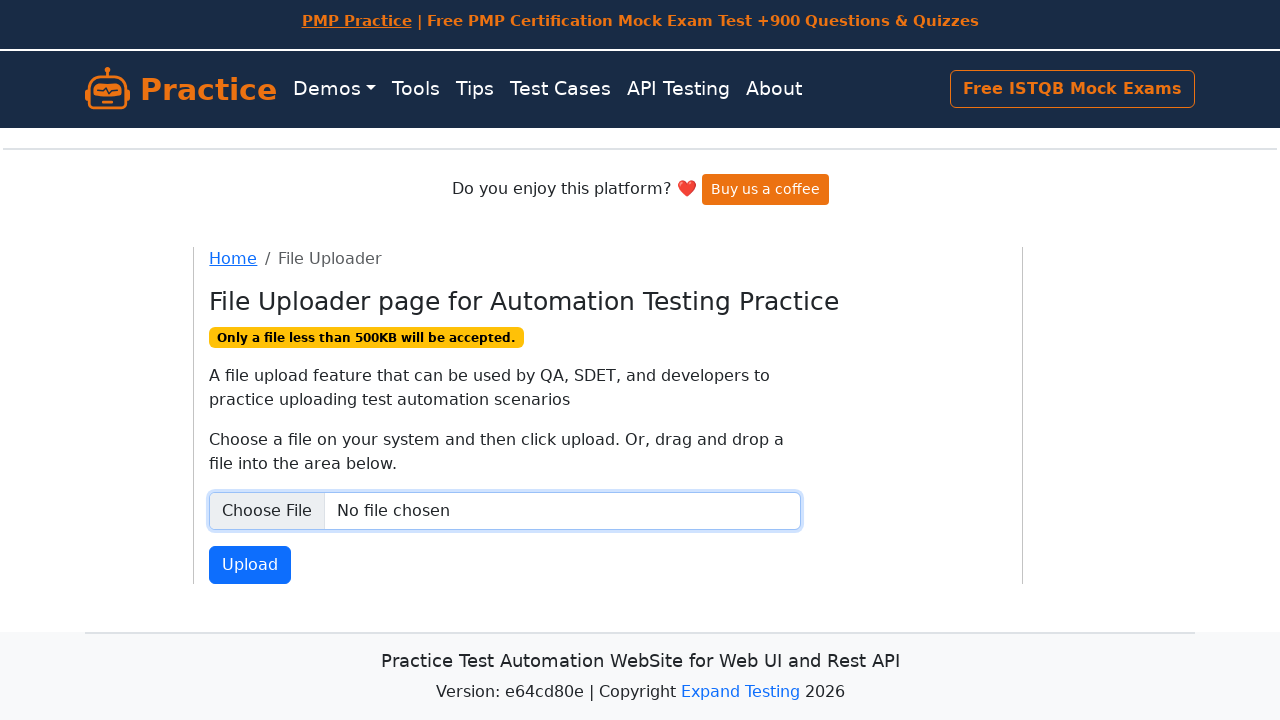

Selected test file and set it in file chooser
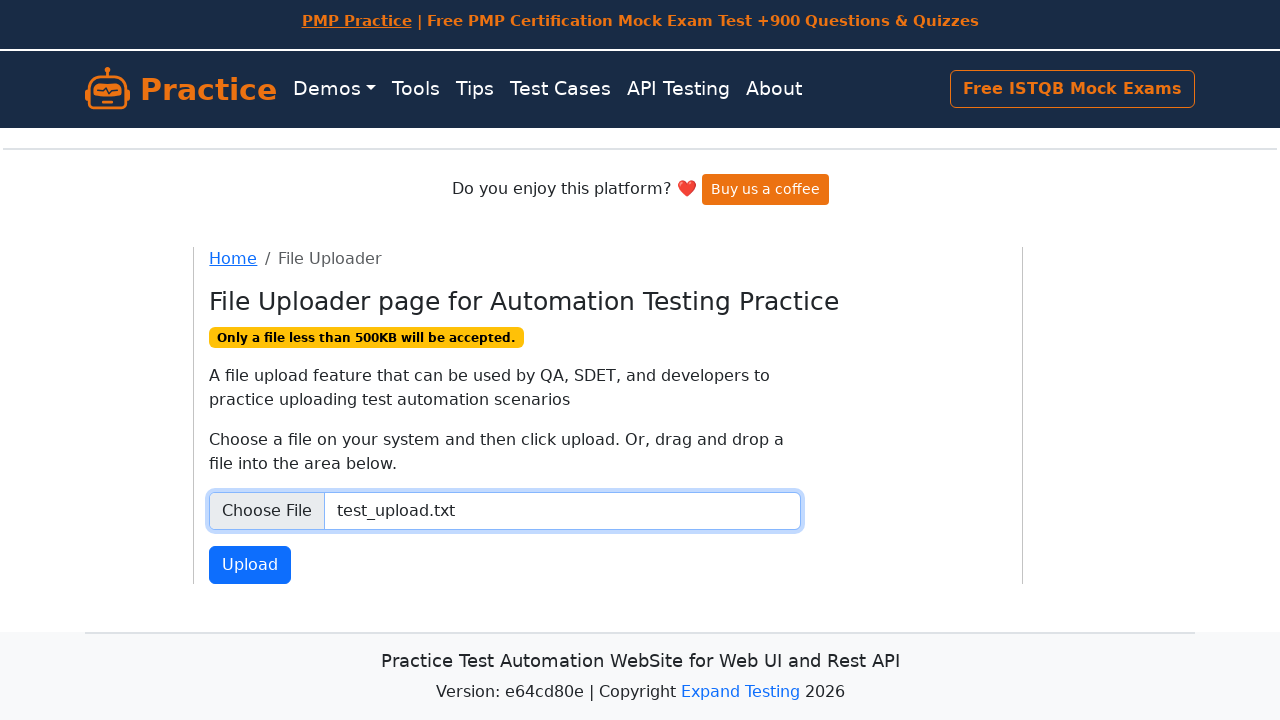

Clicked file submit button at (250, 565) on internal:testid=[data-testid="file-submit"s]
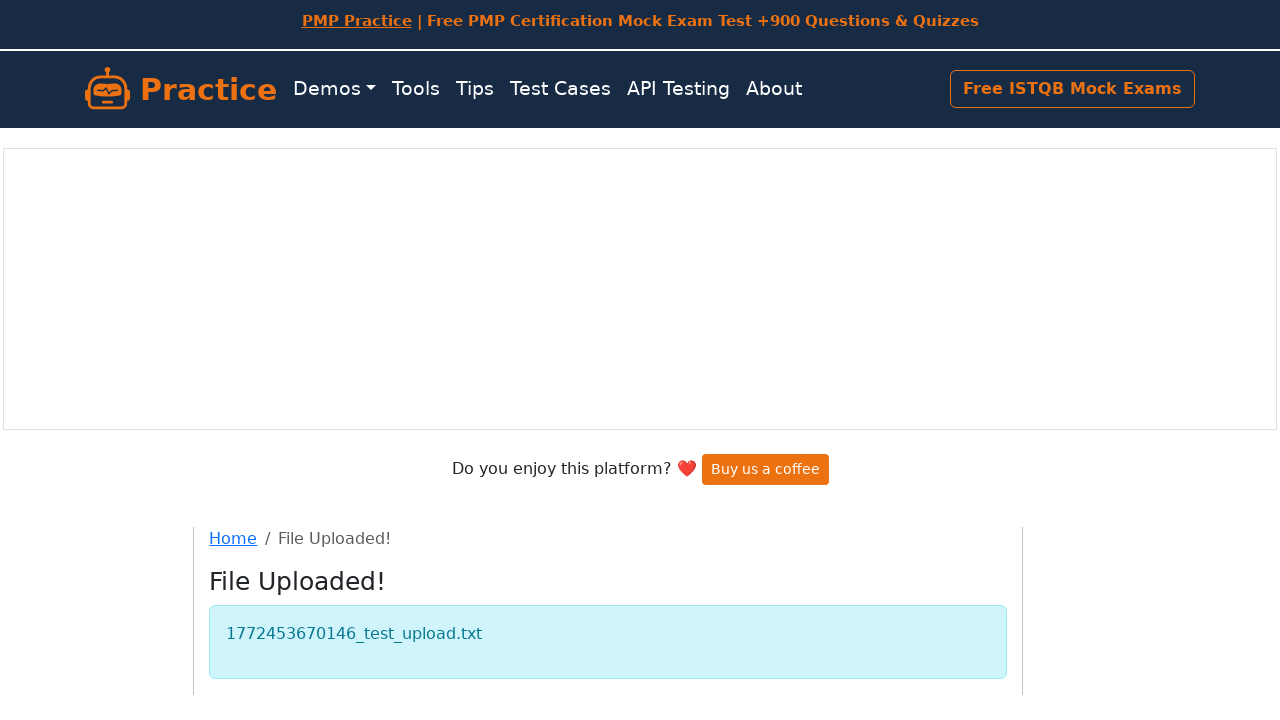

Waited for success message heading to appear
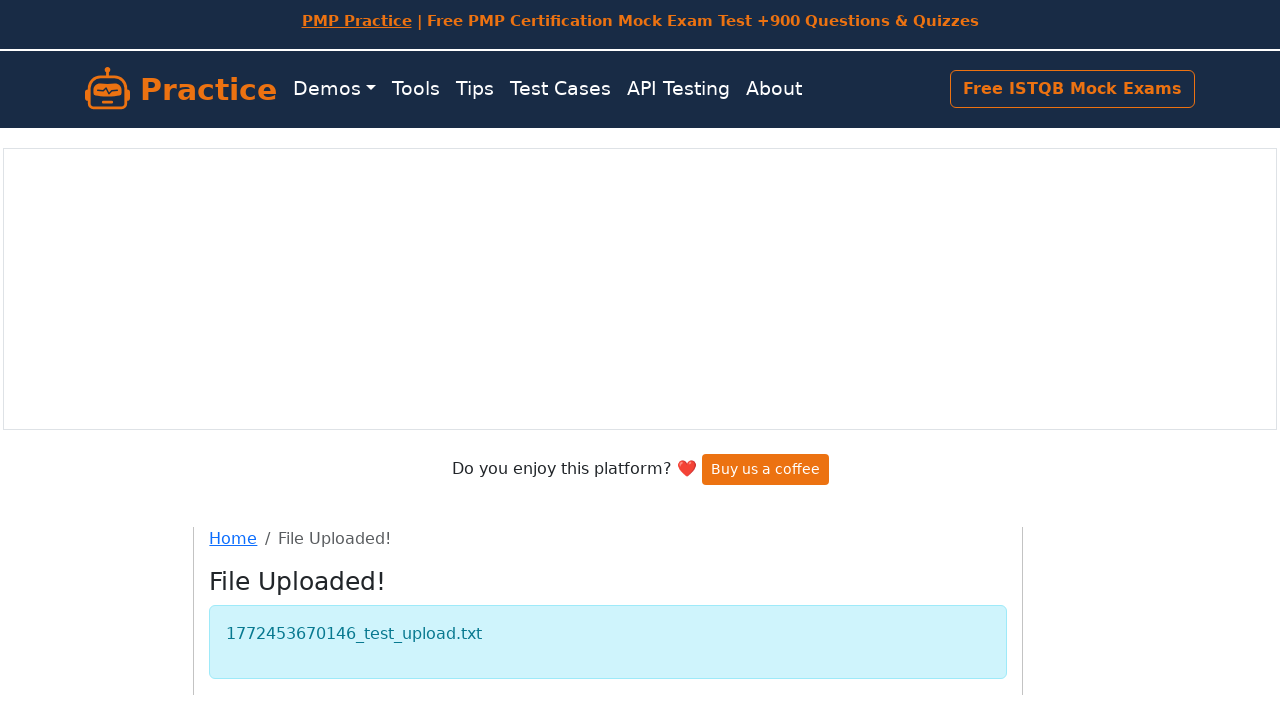

Verified success message 'File Uploaded!' is displayed
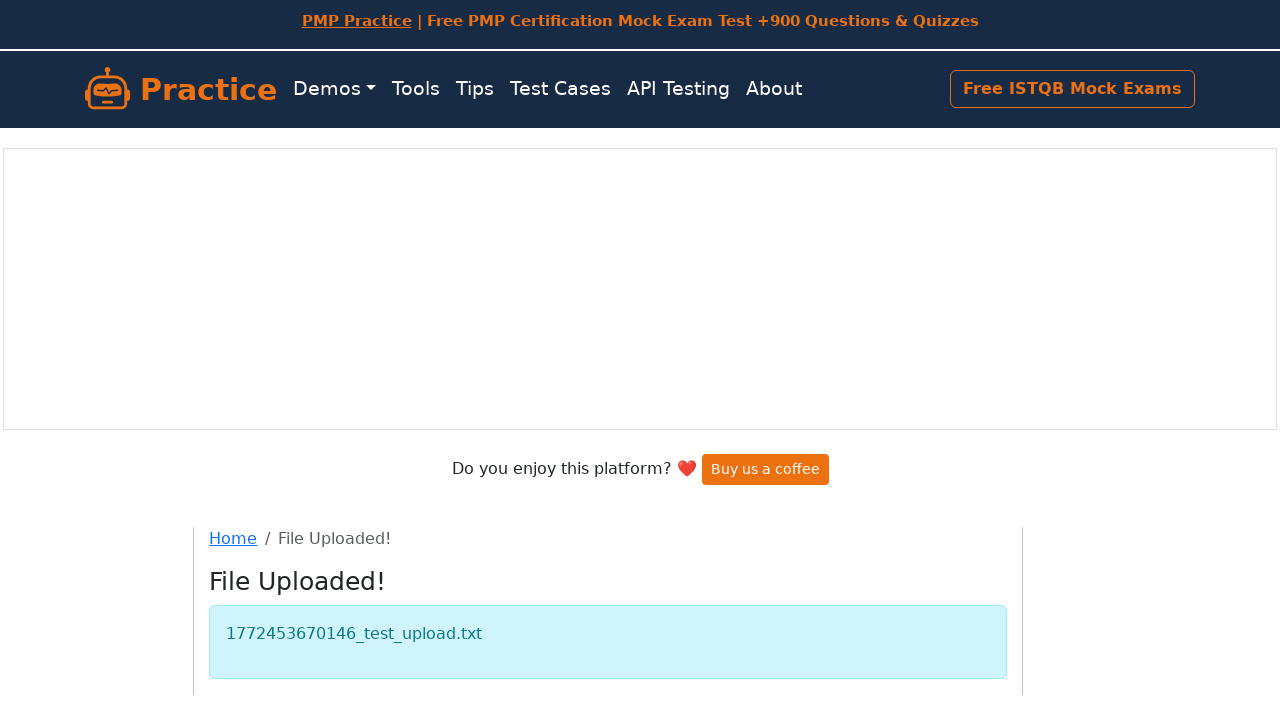

Cleaned up temporary test file
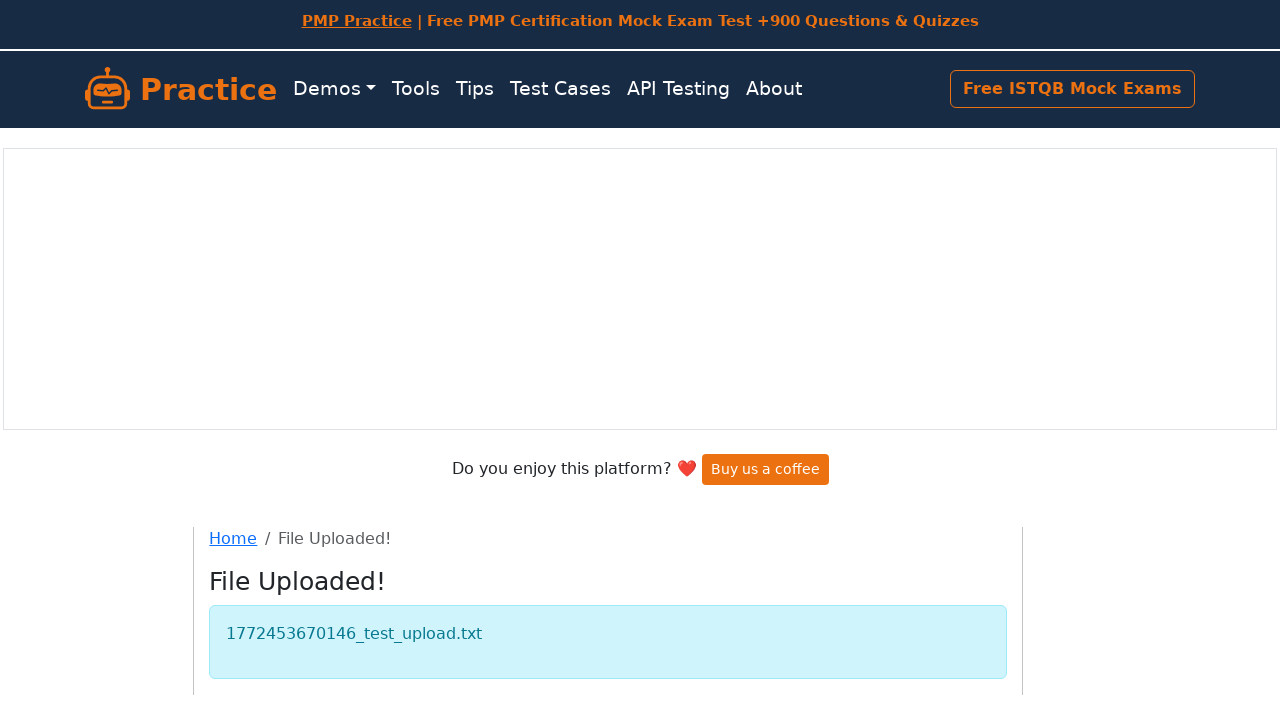

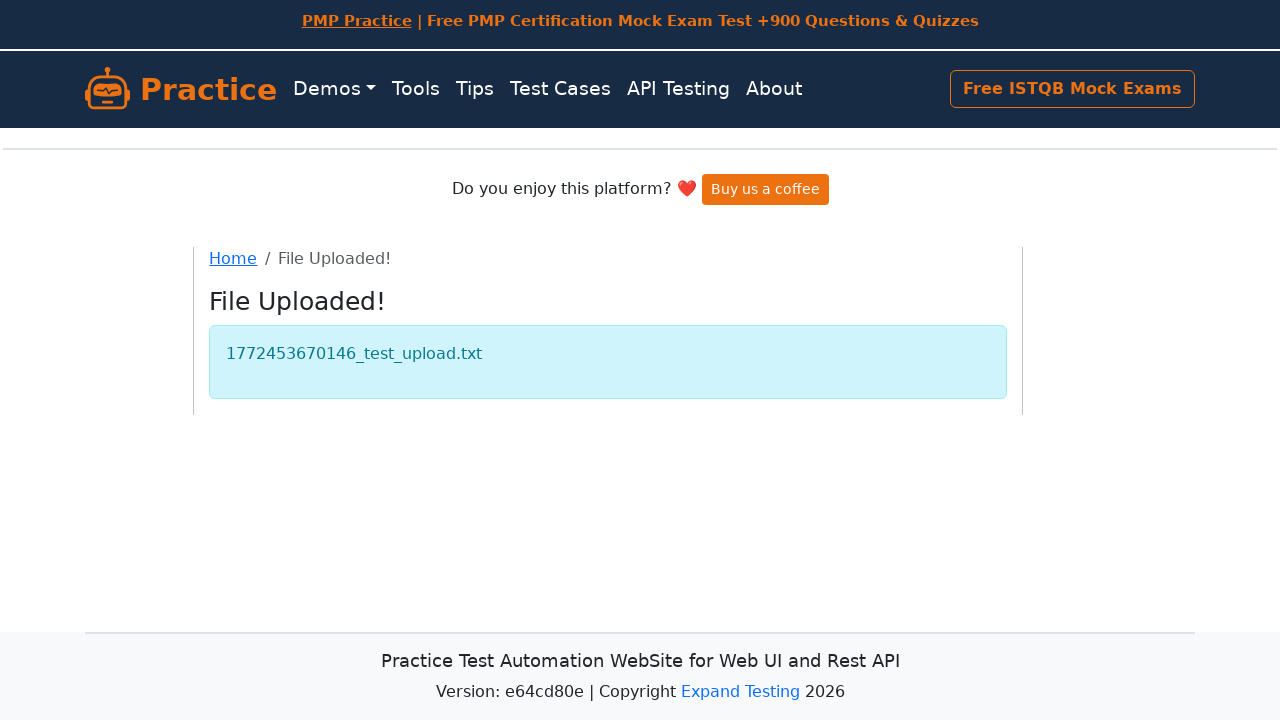